Tests drag and drop functionality on the jQuery UI droppable demo page by dragging an element and dropping it onto a target area within an iframe

Starting URL: https://jqueryui.com/droppable/

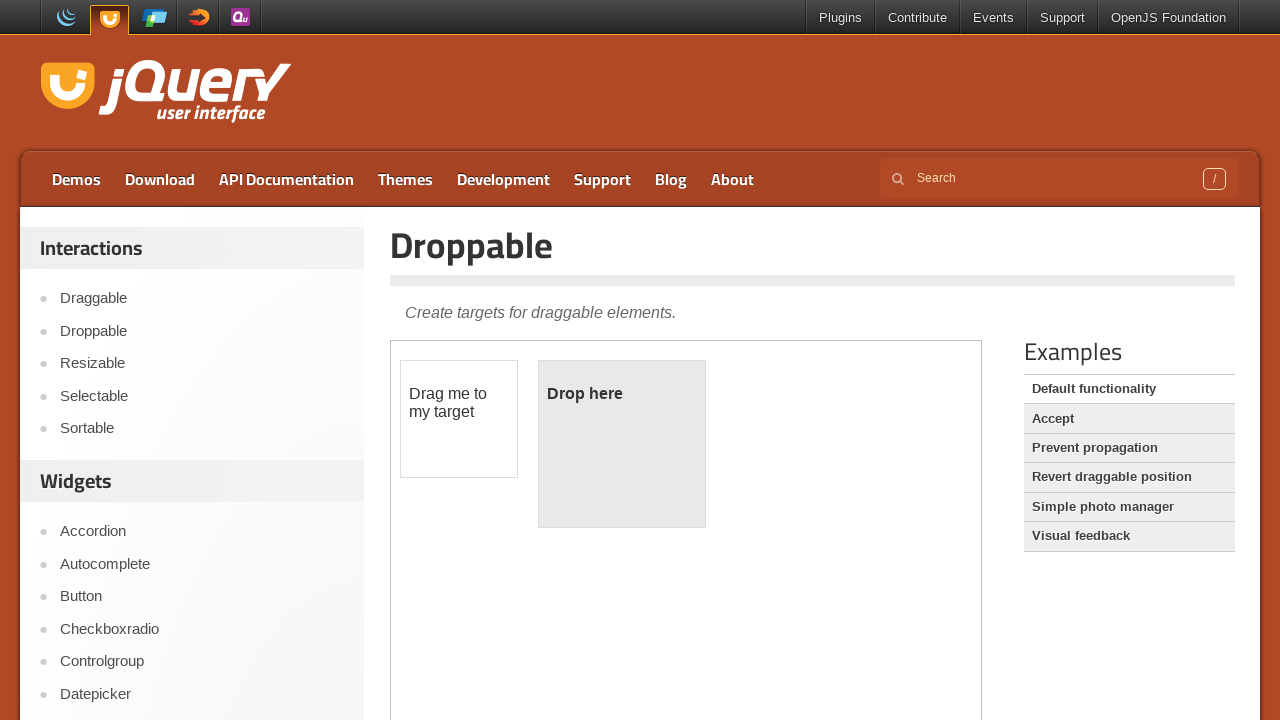

Located the demo iframe
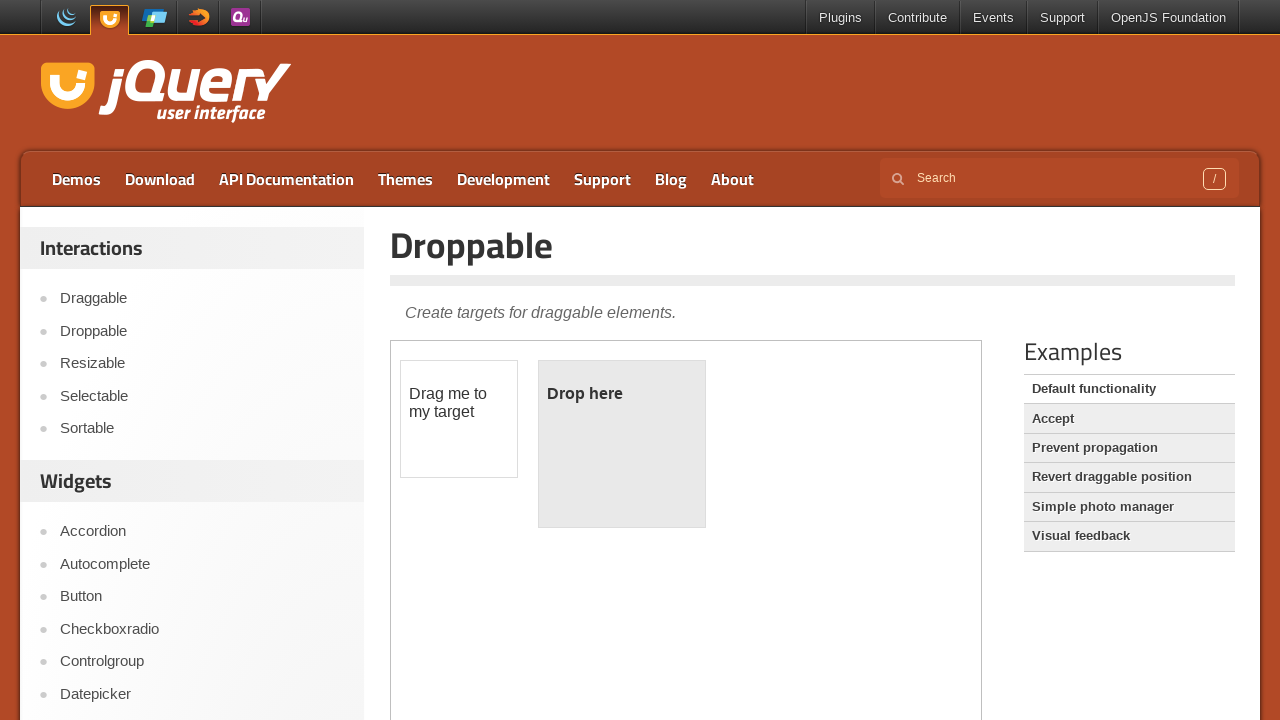

Located the draggable element within the iframe
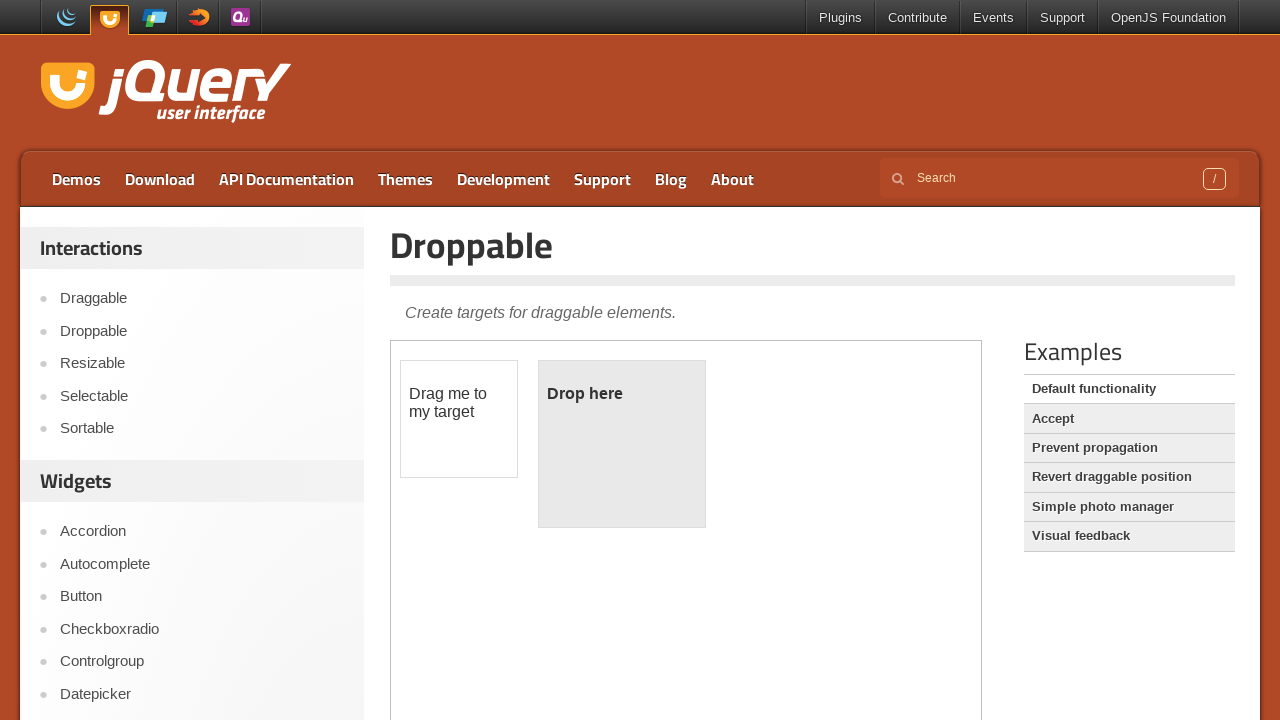

Located the droppable target element within the iframe
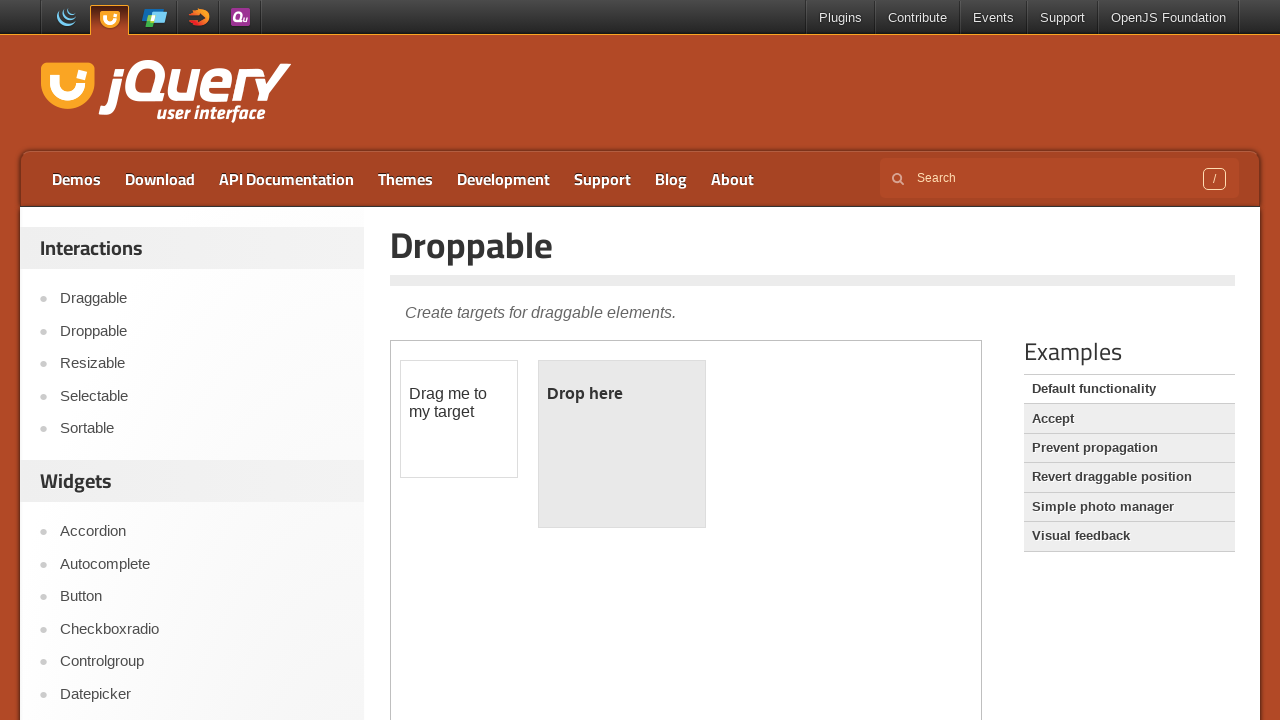

Dragged the draggable element onto the droppable target at (622, 444)
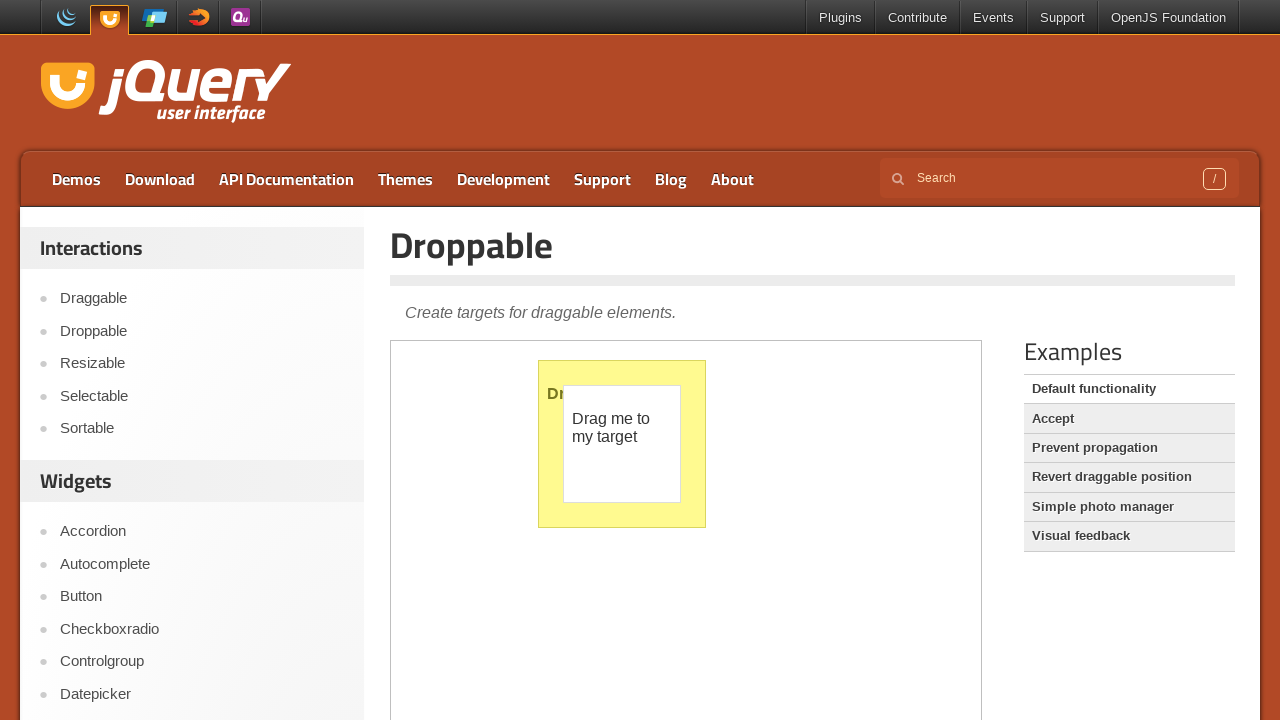

Verified that the droppable element shows 'Dropped!' text
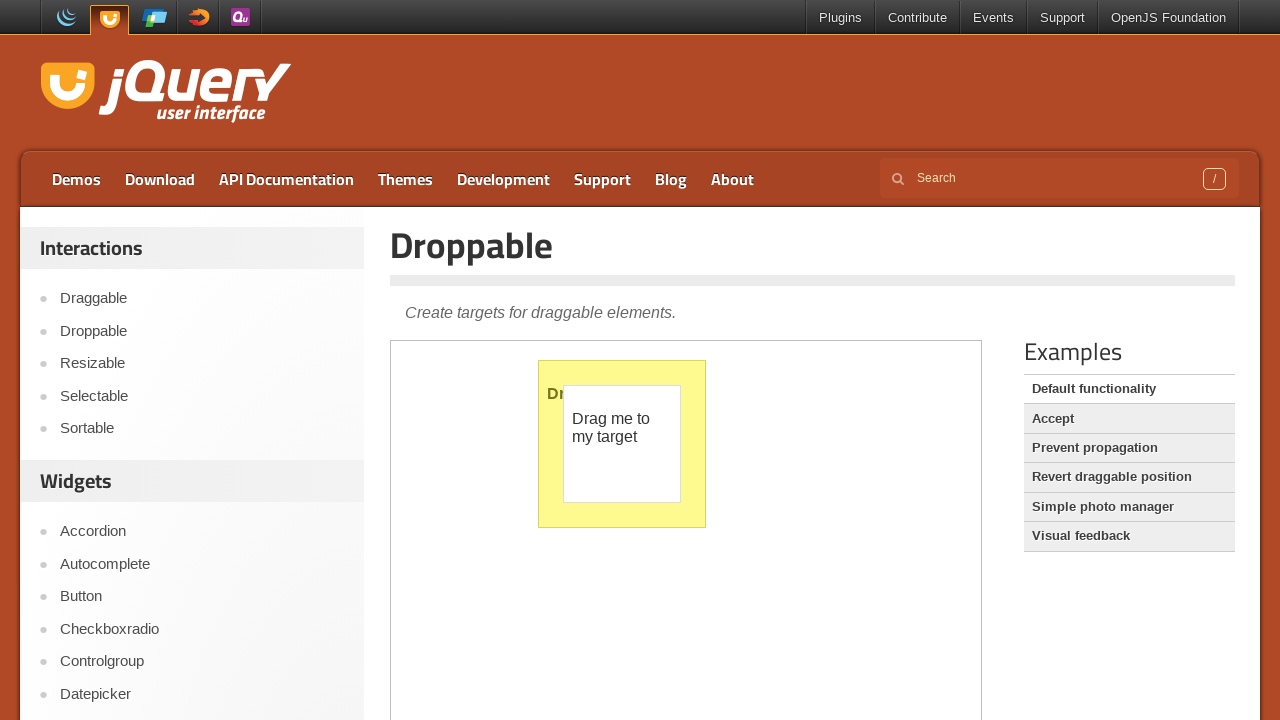

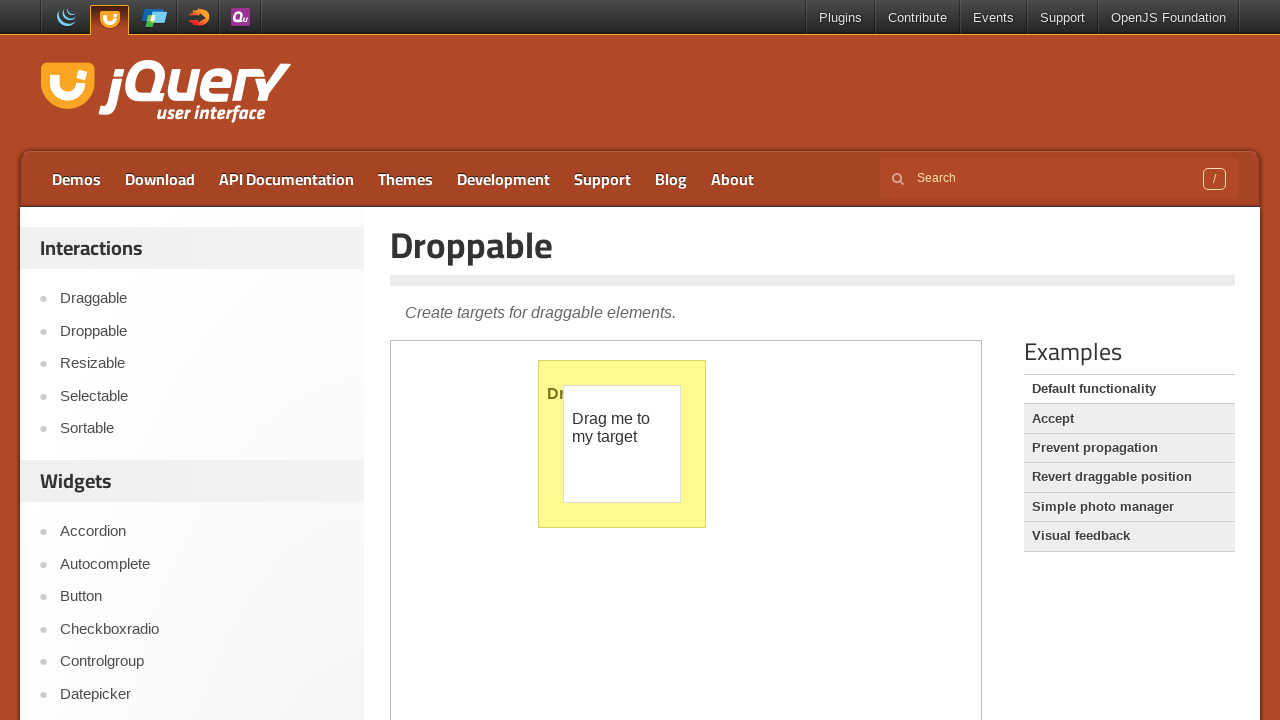